Tests JavaScript prompt dialog by clicking a button that triggers a prompt, entering a name in the text box, accepting it, and verifying the result message contains the entered name

Starting URL: https://the-internet.herokuapp.com/javascript_alerts

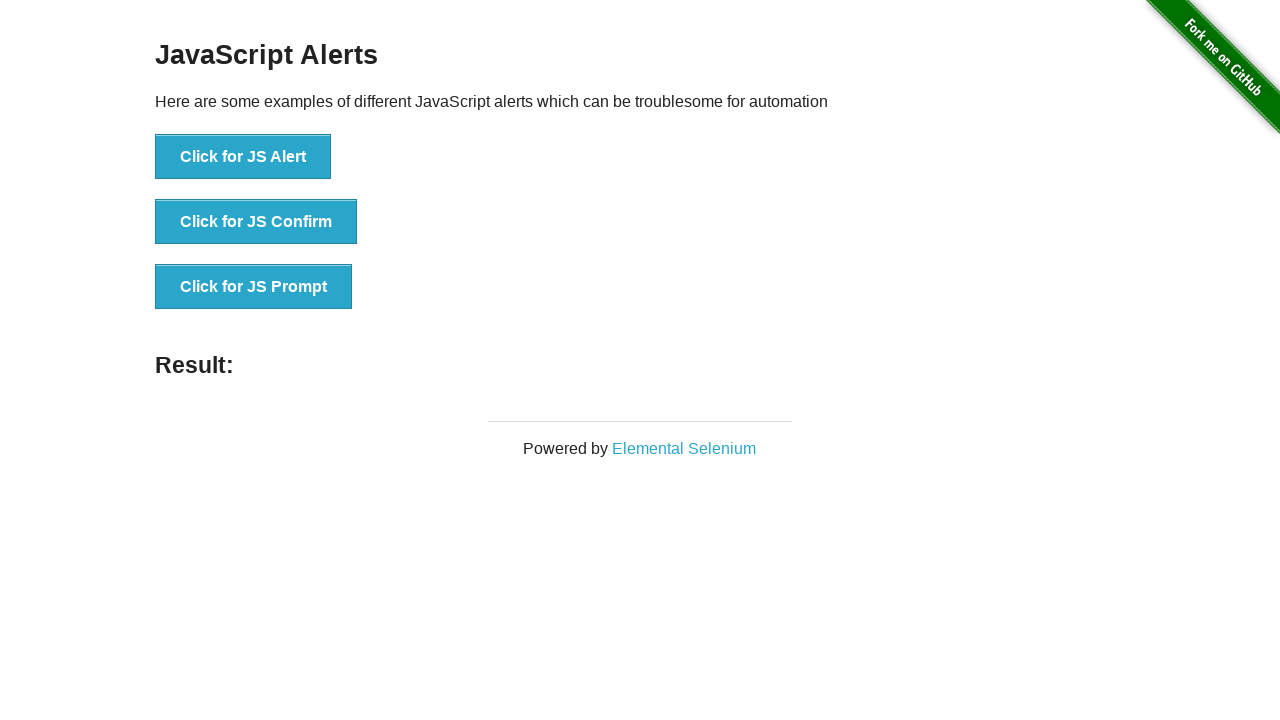

Set up dialog handler to accept prompt with 'Marcus'
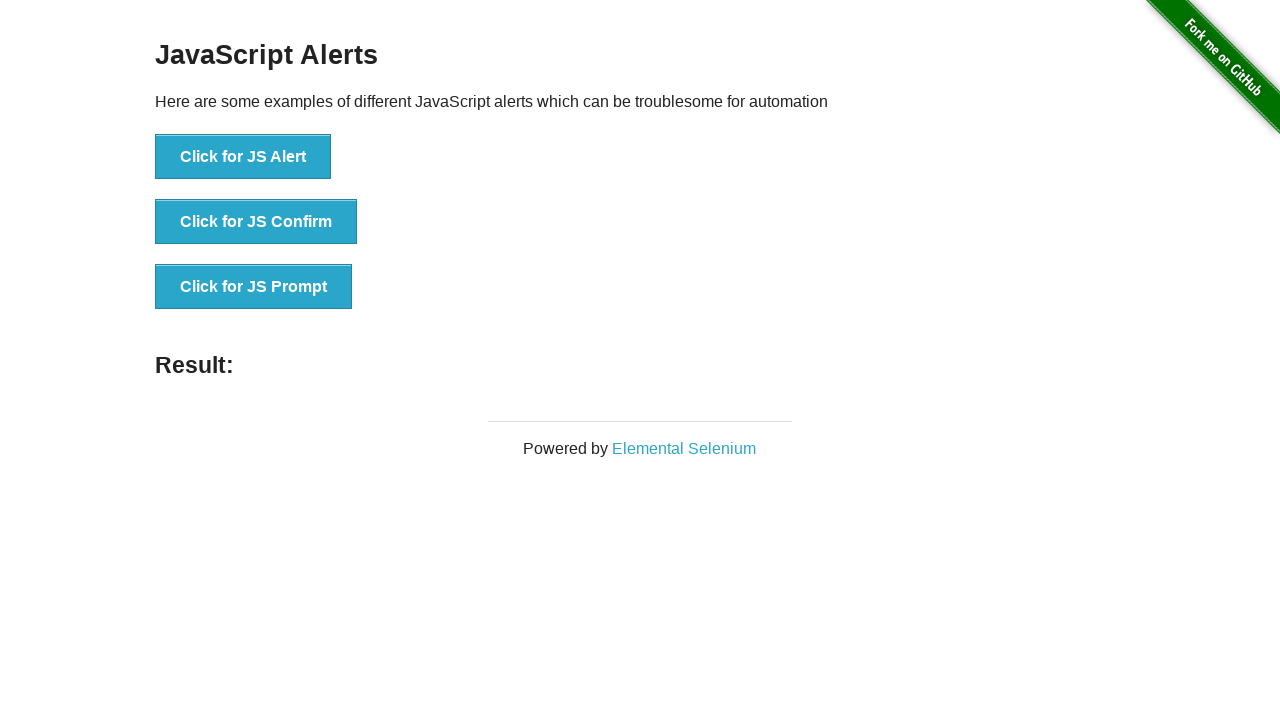

Clicked button to trigger JavaScript prompt dialog at (254, 287) on xpath=//button[text()='Click for JS Prompt']
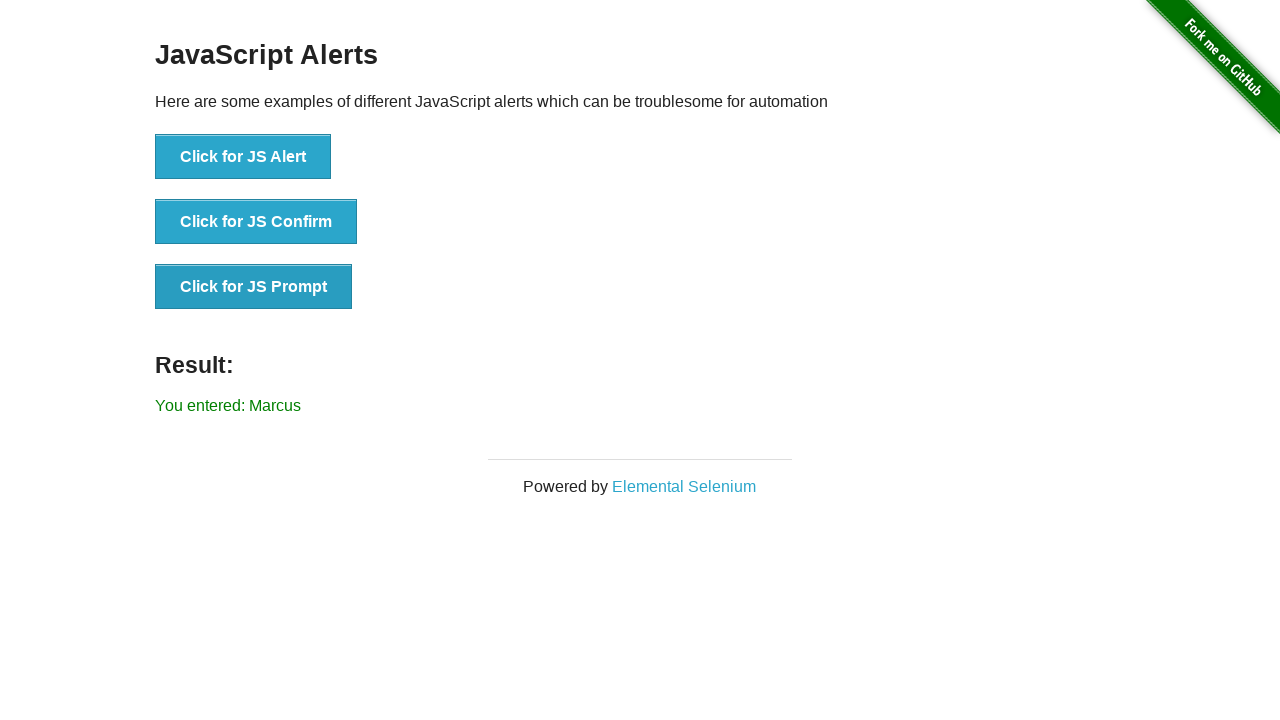

Result message element loaded after prompt was accepted
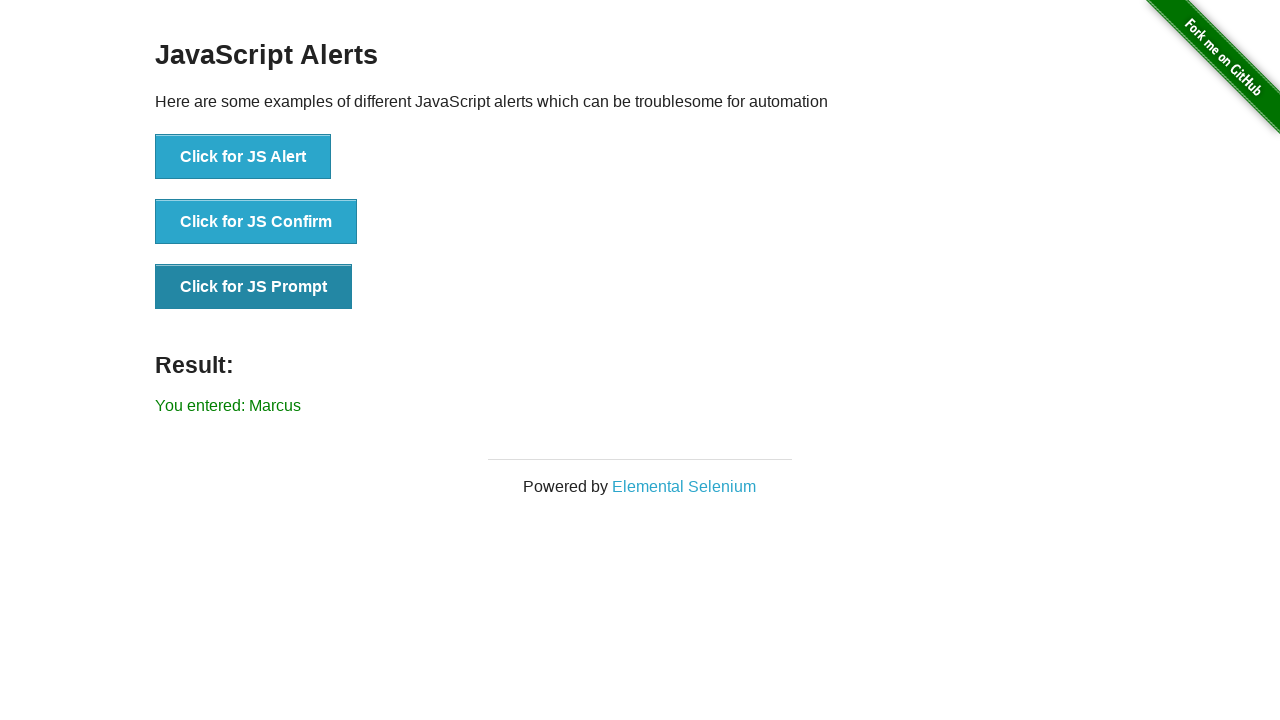

Retrieved result message text
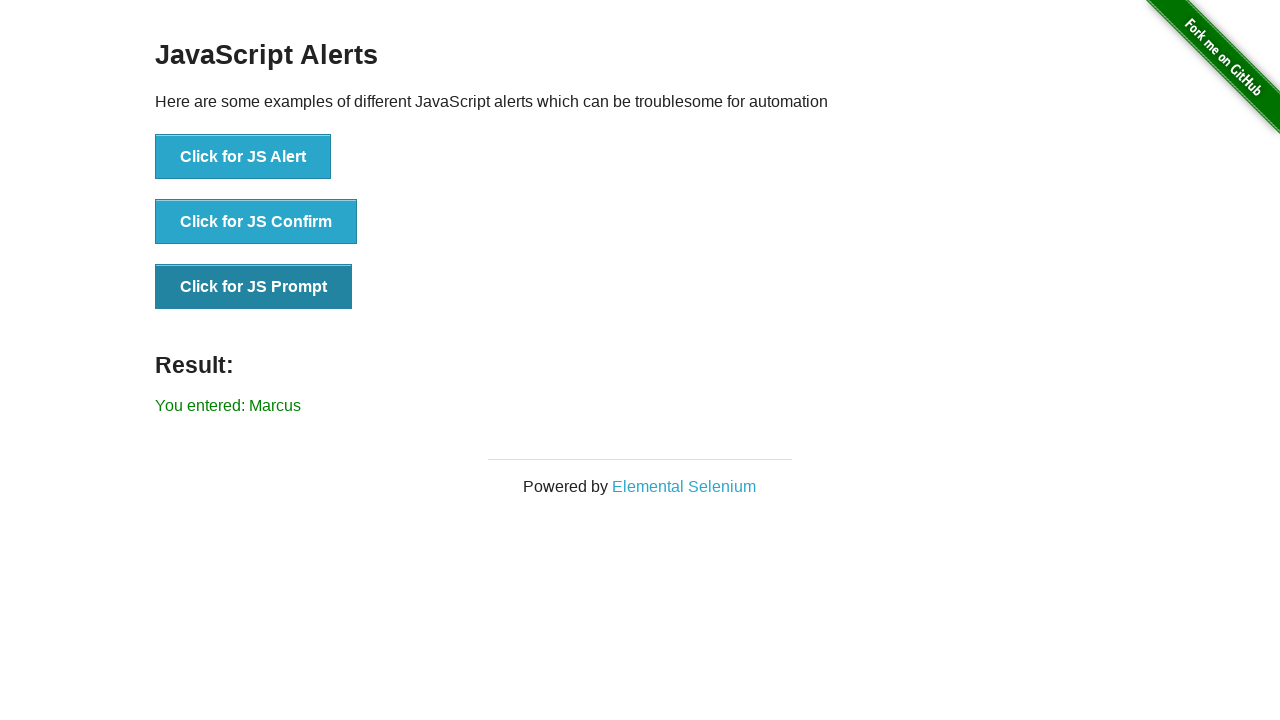

Verified result message contains 'Marcus'
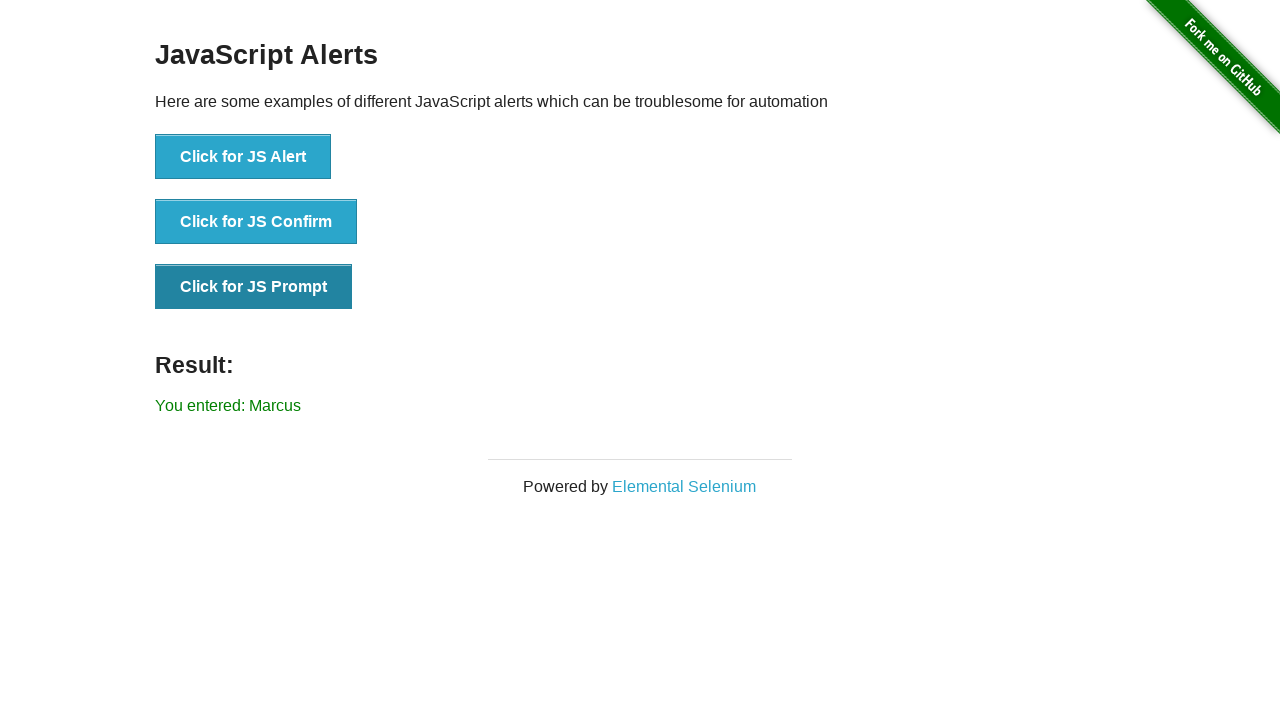

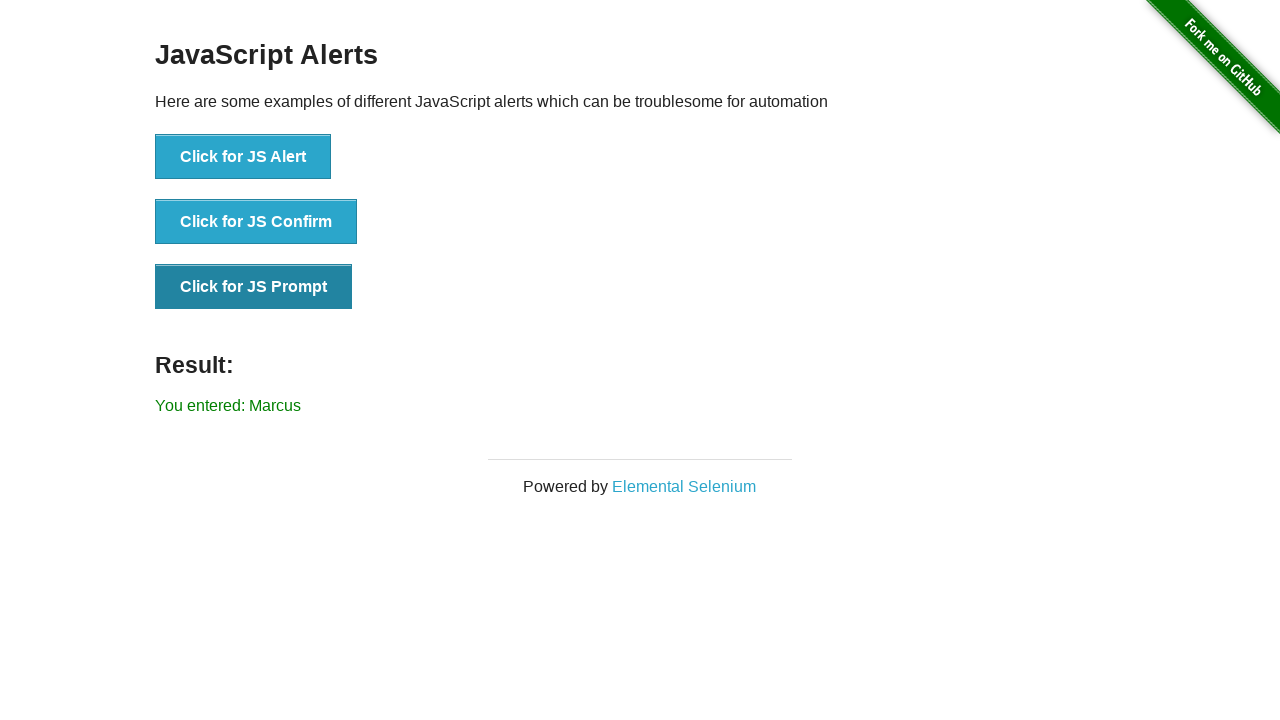